Tests the sign-in button by clicking it and verifying that the sign-in dropdown appears

Starting URL: https://www.nykaa.com/

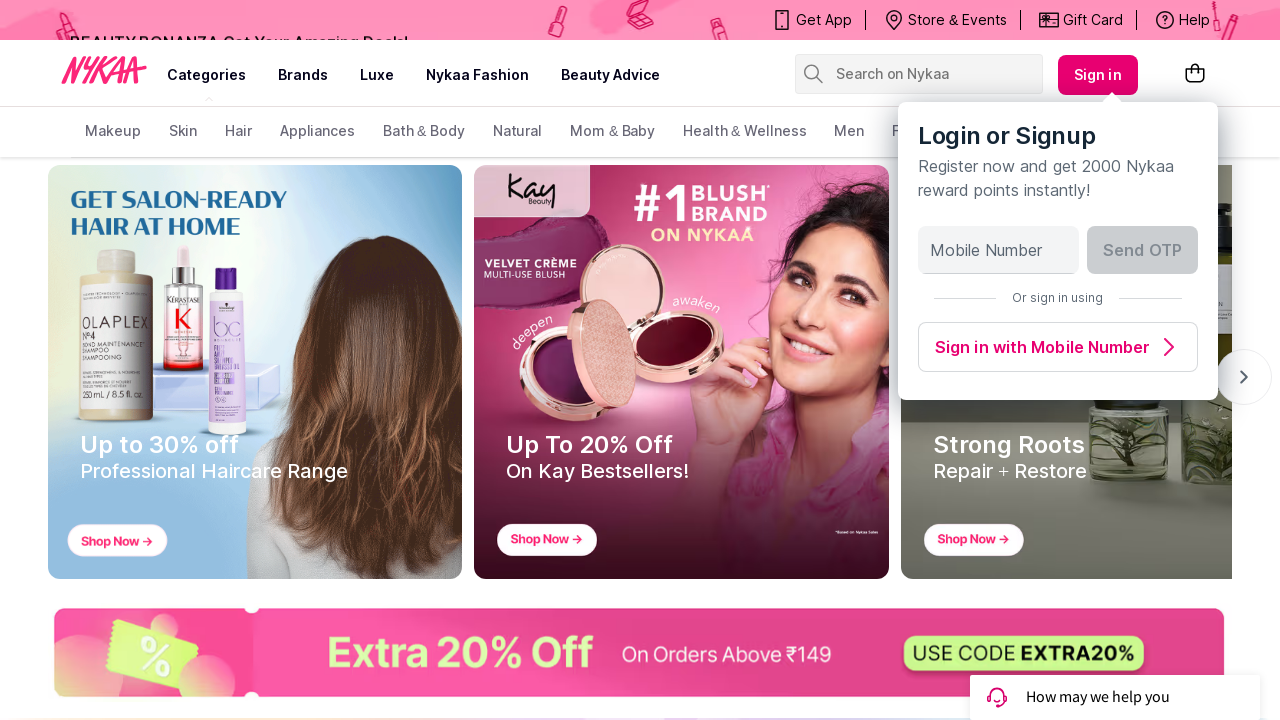

Clicked sign-in button at (1098, 75) on xpath=//*[@id="header_id"]/div[2]/div/div[2]/div[1]/div[1]/button
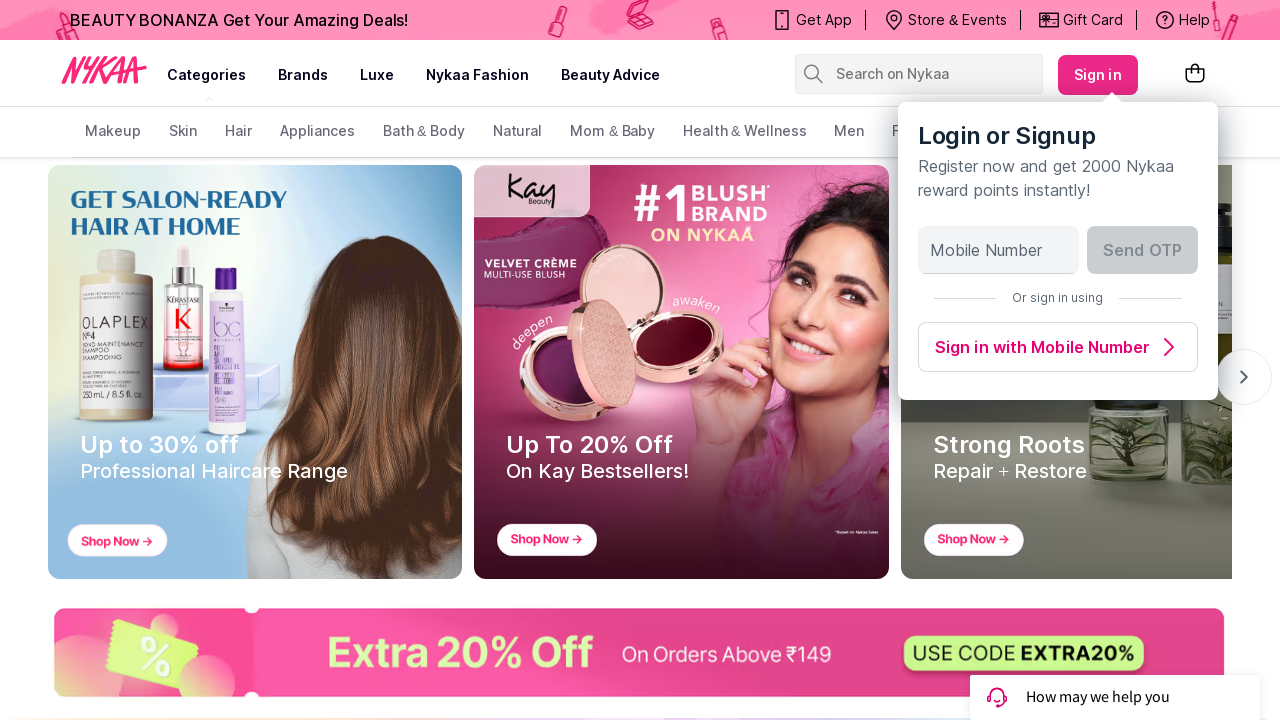

Sign-in dropdown appeared
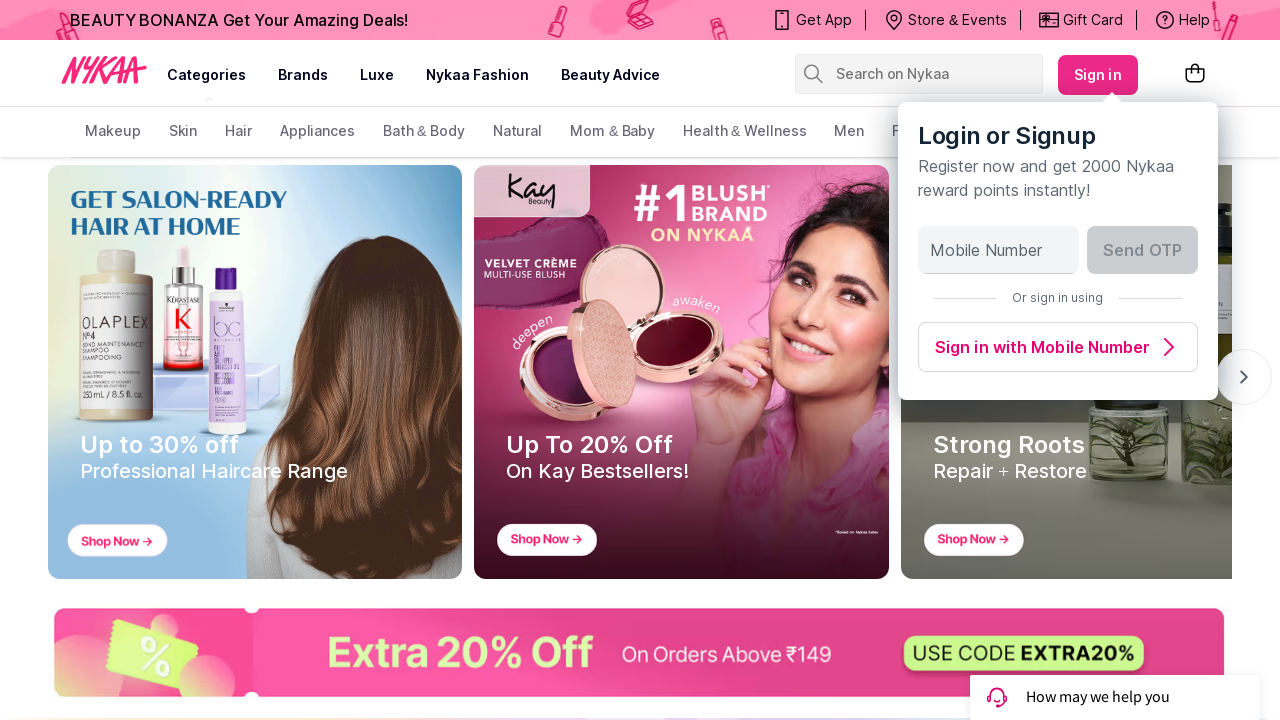

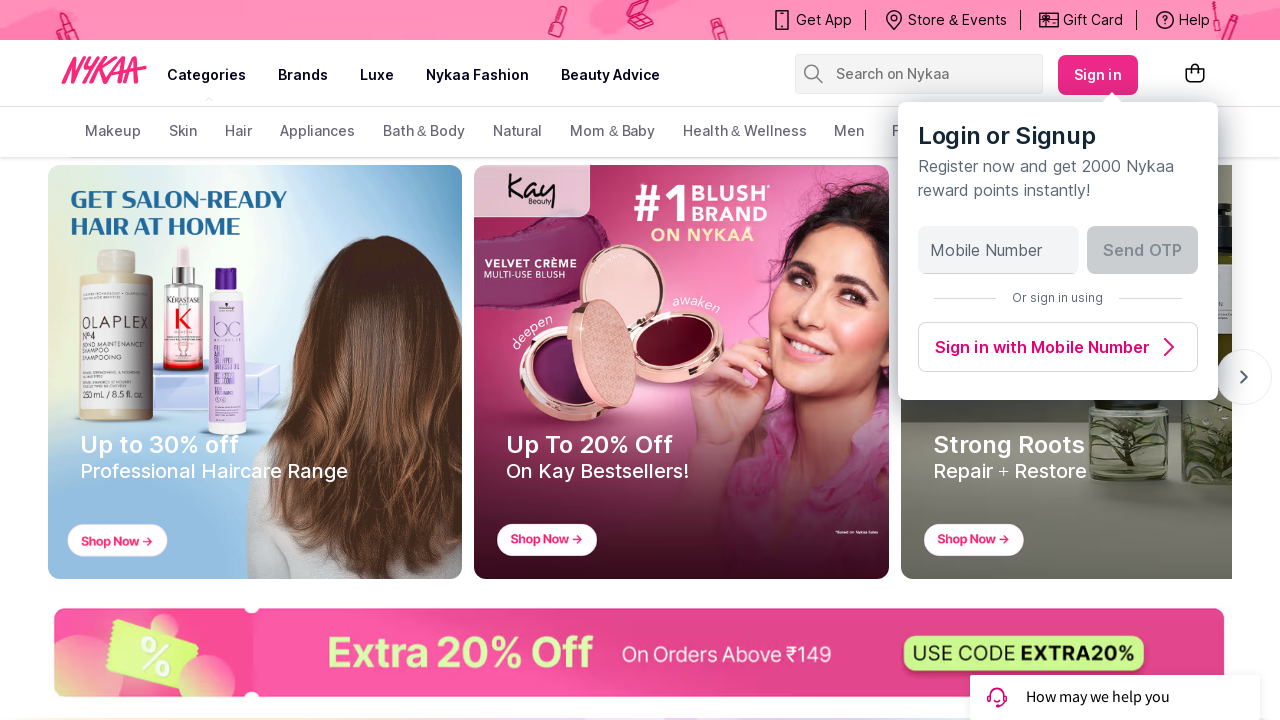